Navigates through multiple room listing pages (rooms 2080-2089) on a Japanese real estate website to verify they load correctly

Starting URL: https://www.linea.co.jp/article/room/type/rent/id/304/rid/2080

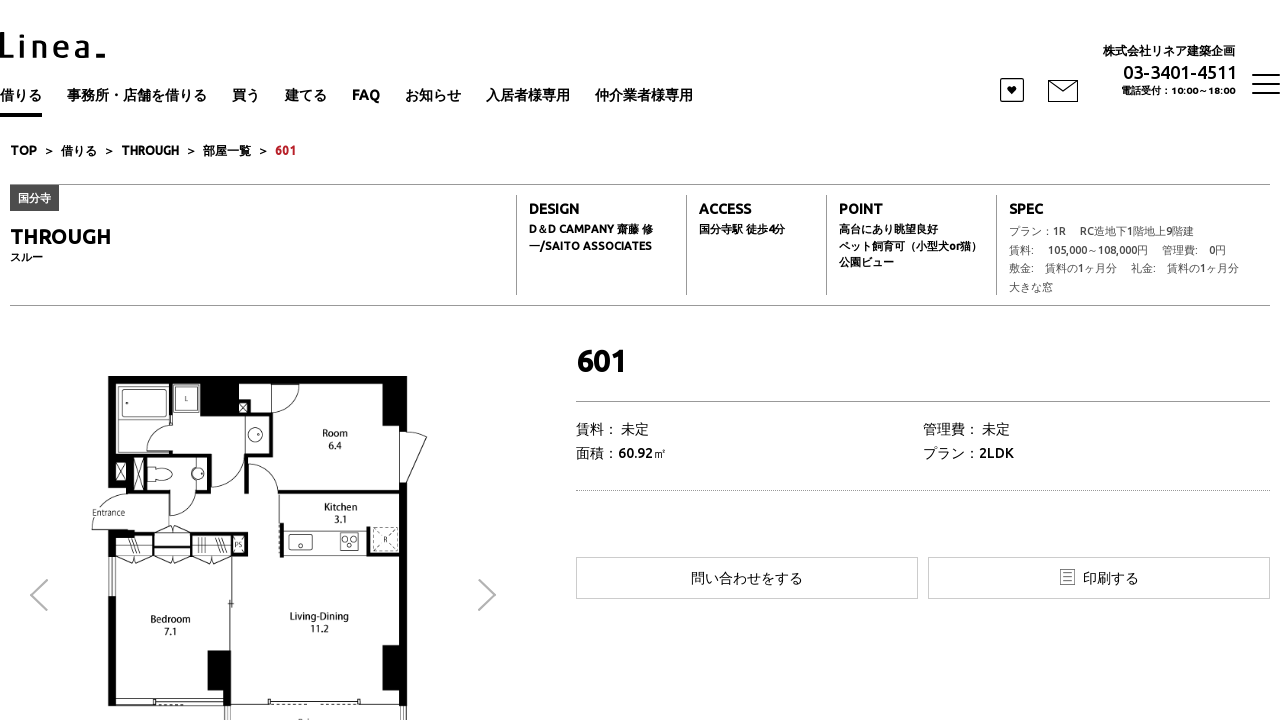

Initial page (room 2080) loaded - DOM content ready
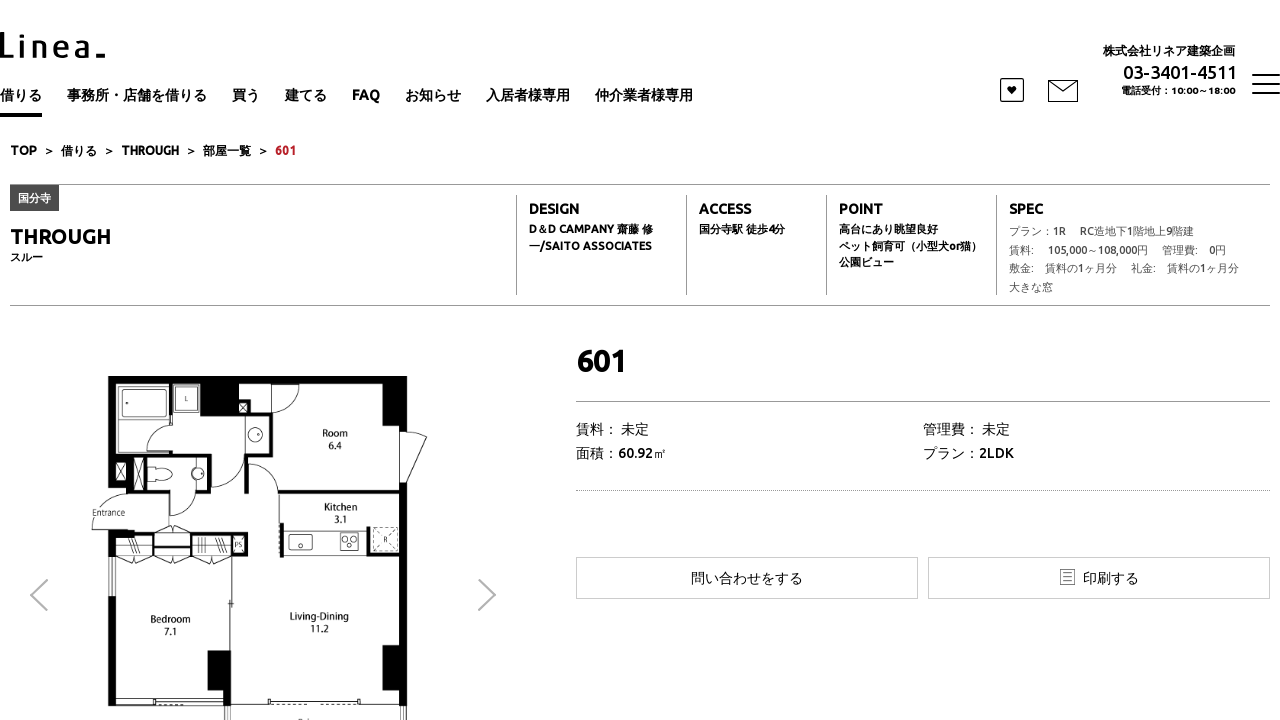

Navigated to room listing page 2081
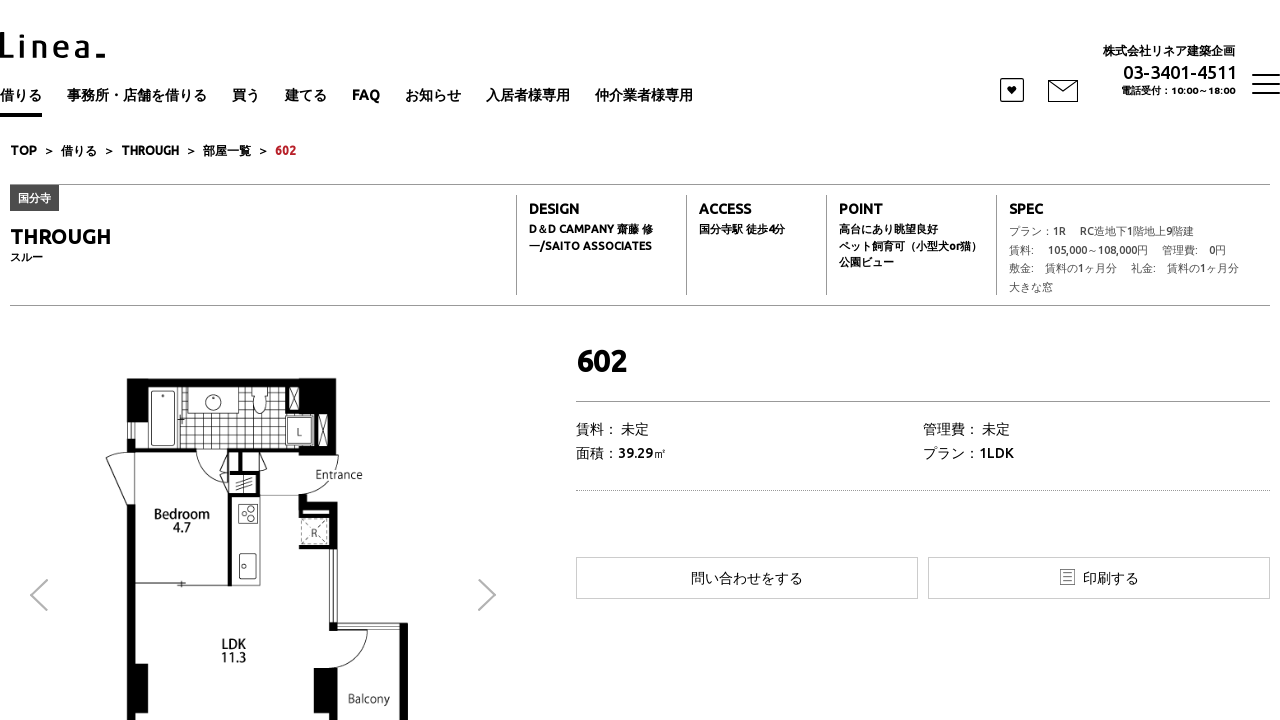

Room 2081 page loaded - DOM content ready
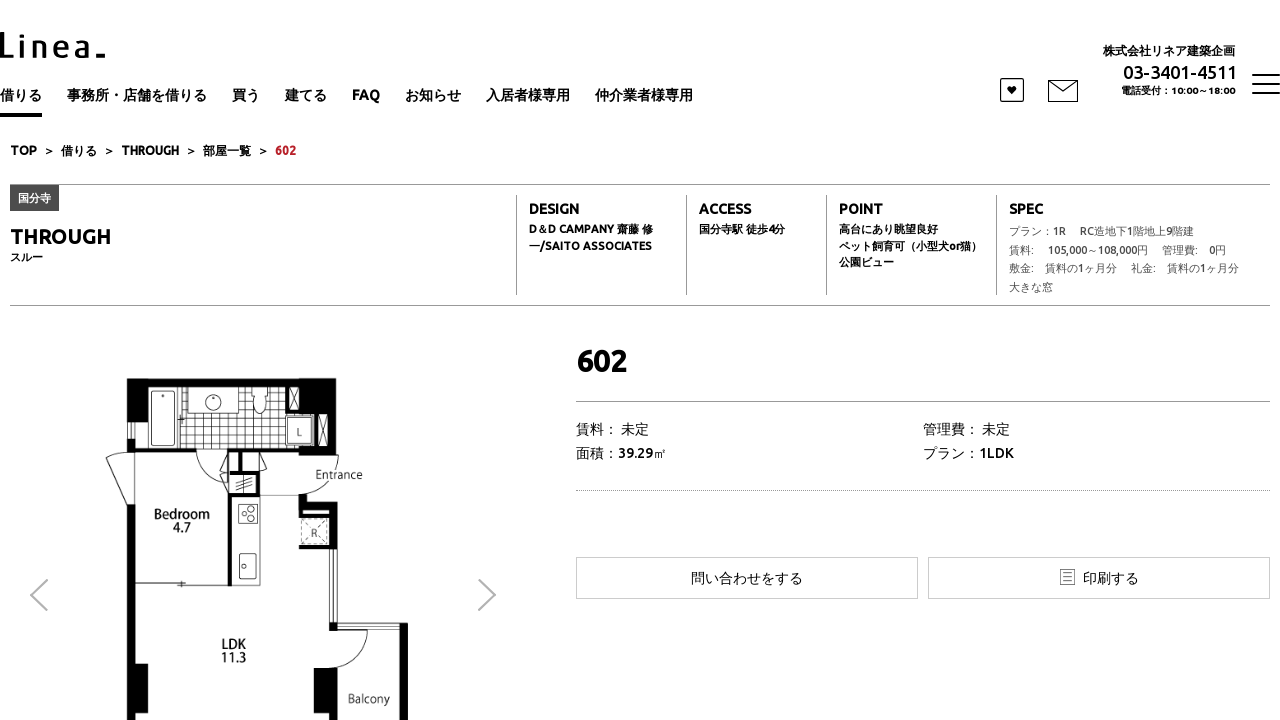

Navigated to room listing page 2082
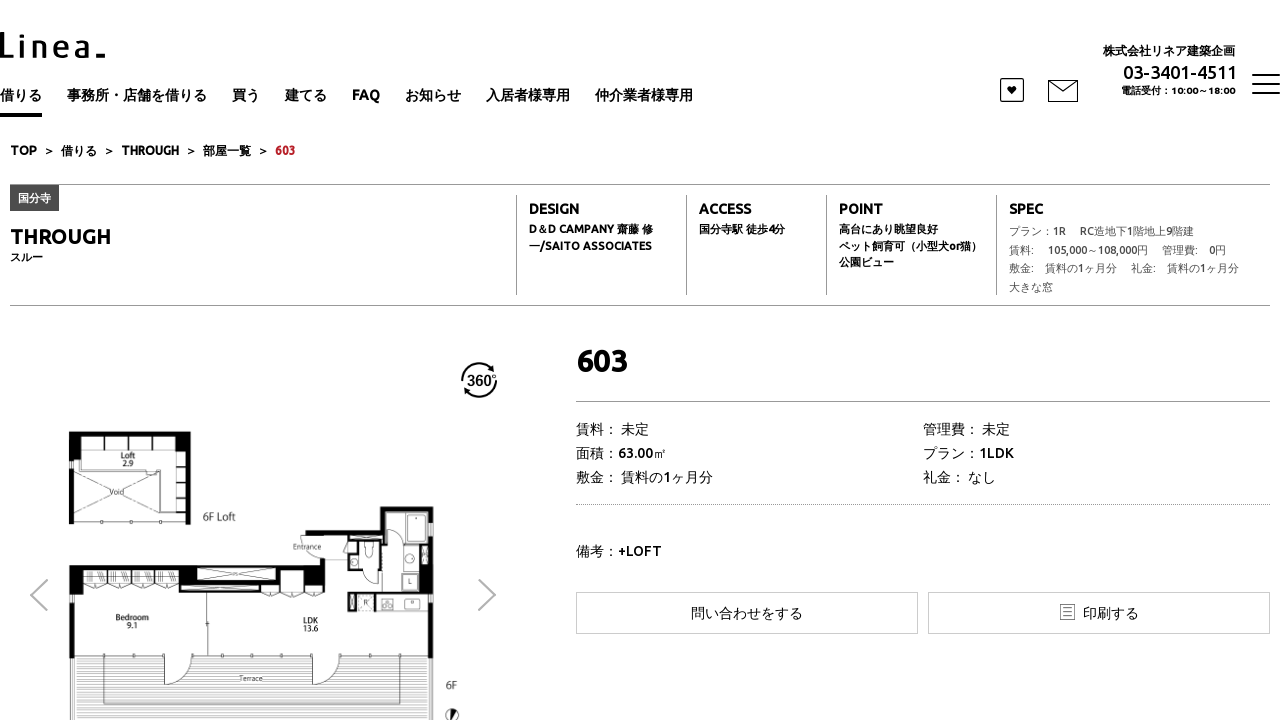

Room 2082 page loaded - DOM content ready
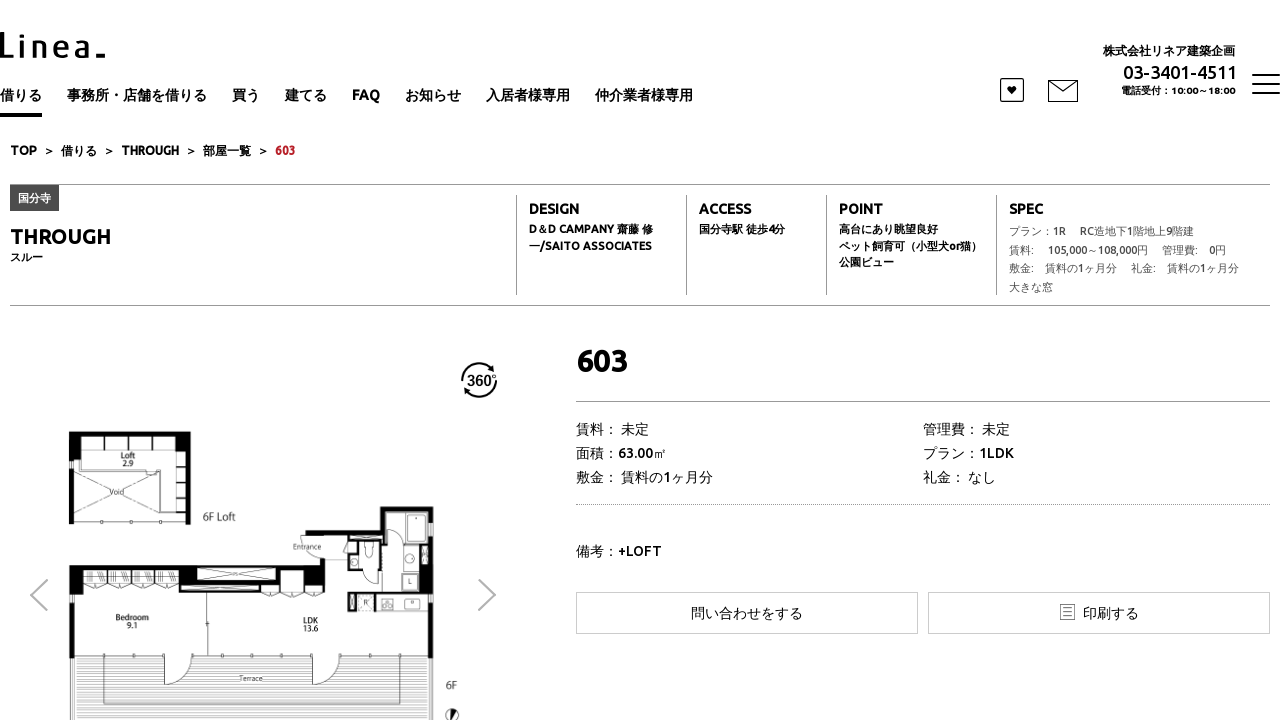

Navigated to room listing page 2083
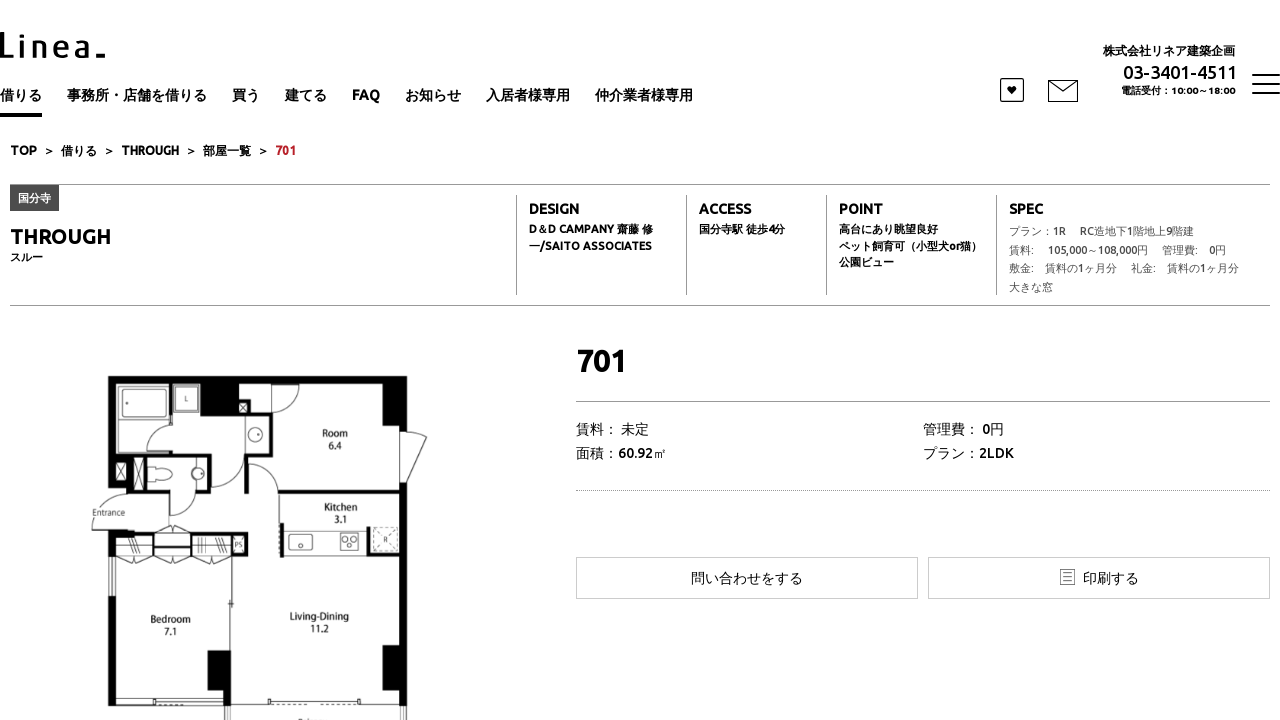

Room 2083 page loaded - DOM content ready
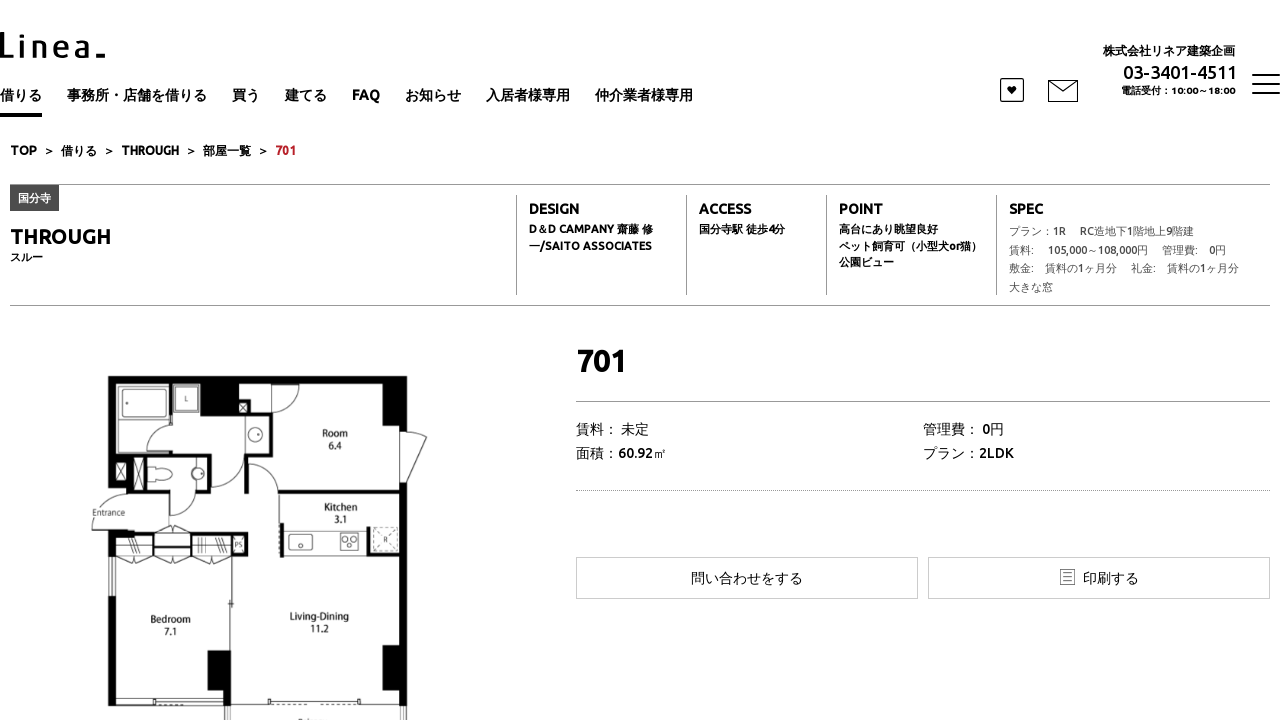

Navigated to room listing page 2084
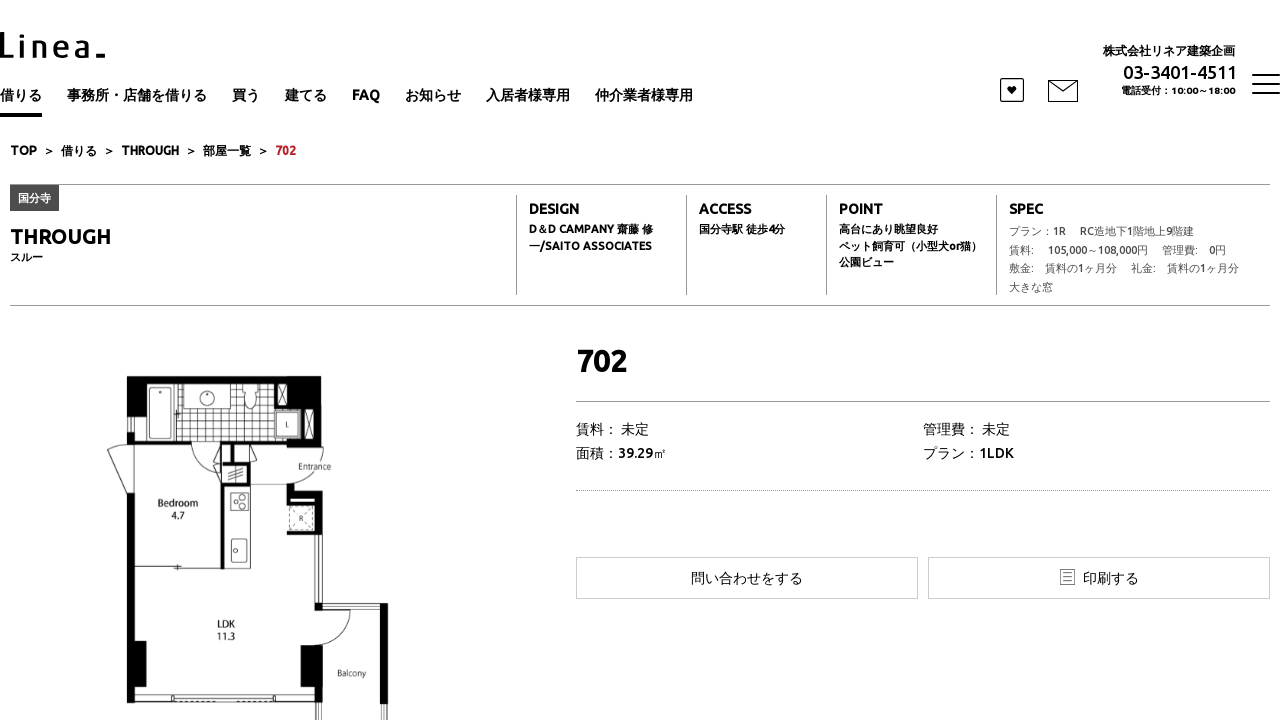

Room 2084 page loaded - DOM content ready
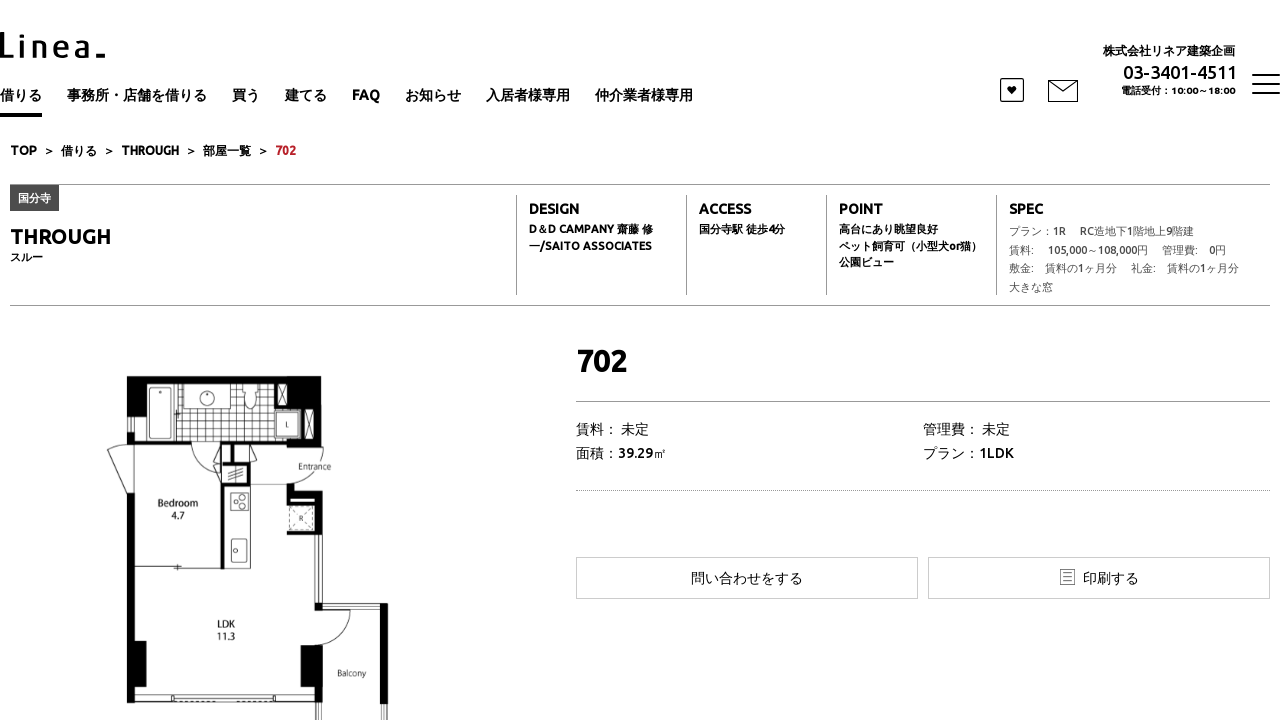

Navigated to room listing page 2085
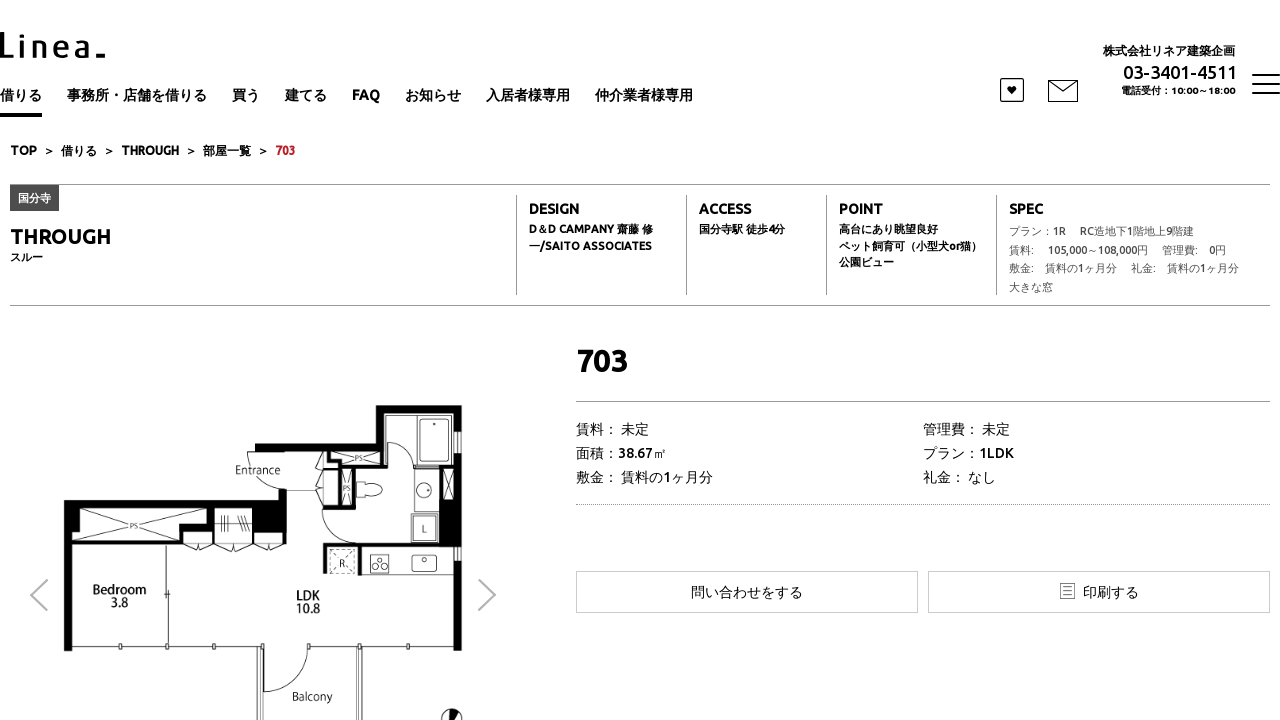

Room 2085 page loaded - DOM content ready
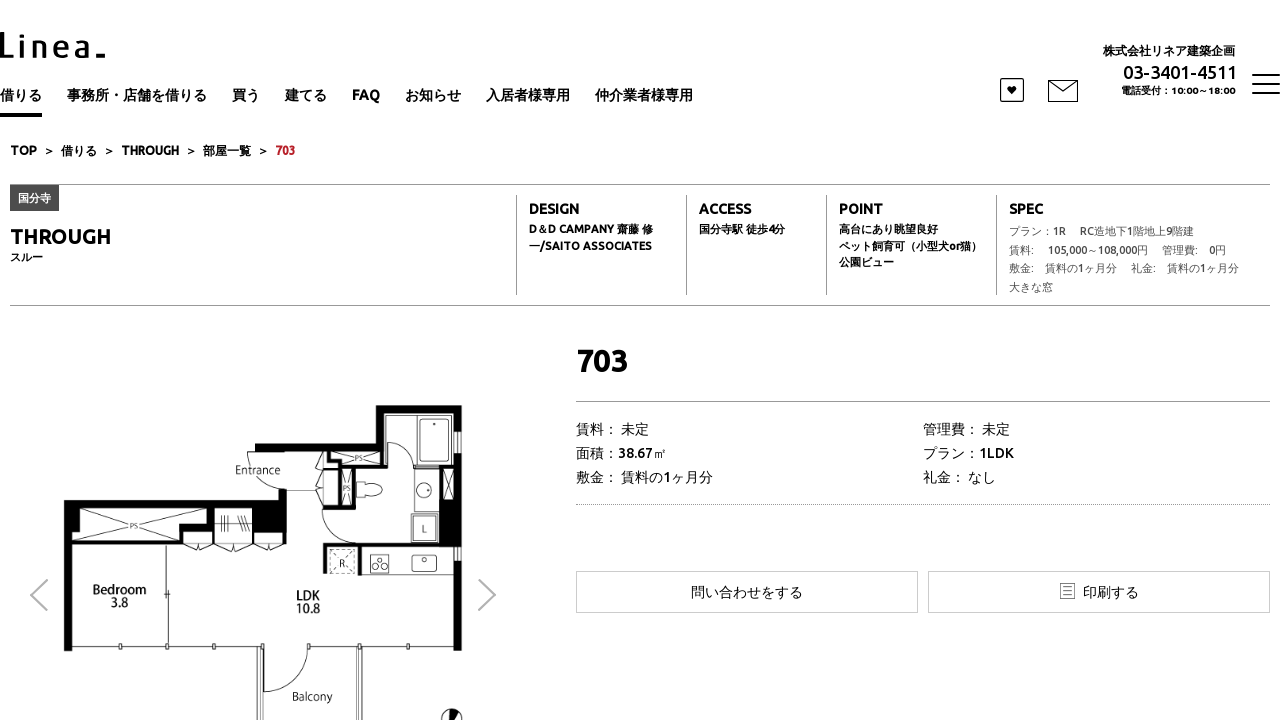

Navigated to room listing page 2086
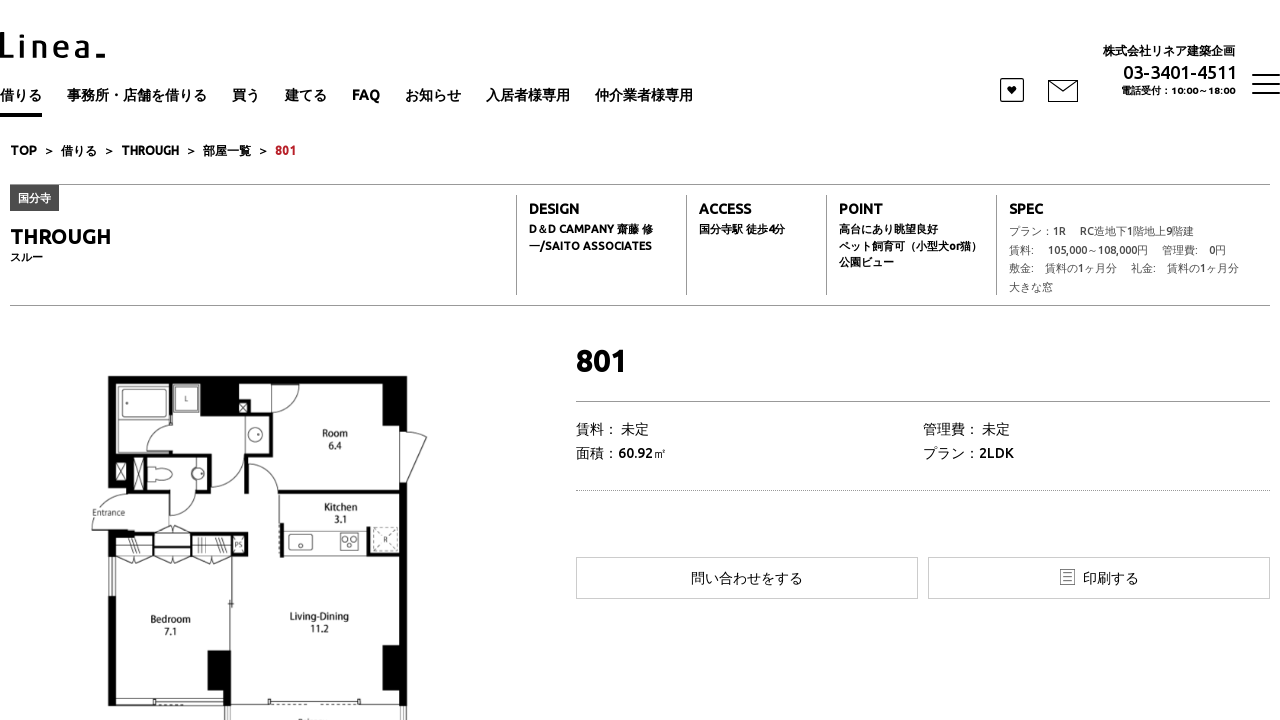

Room 2086 page loaded - DOM content ready
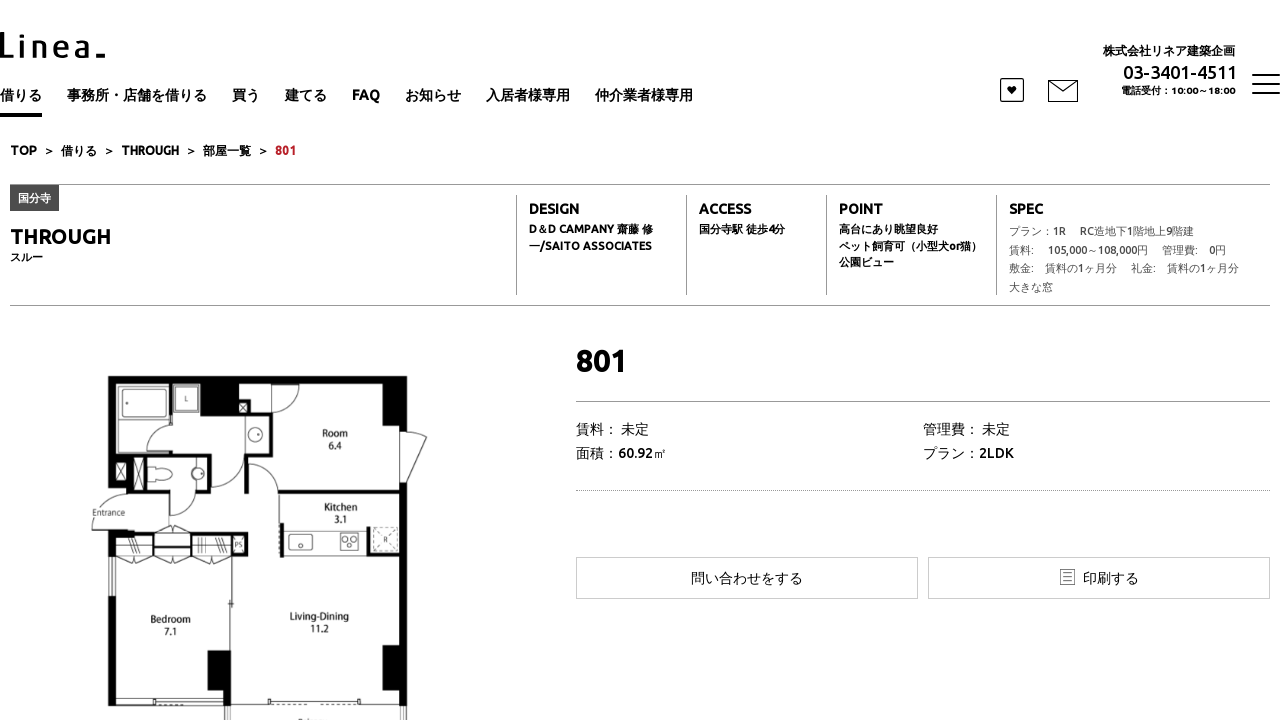

Navigated to room listing page 2087
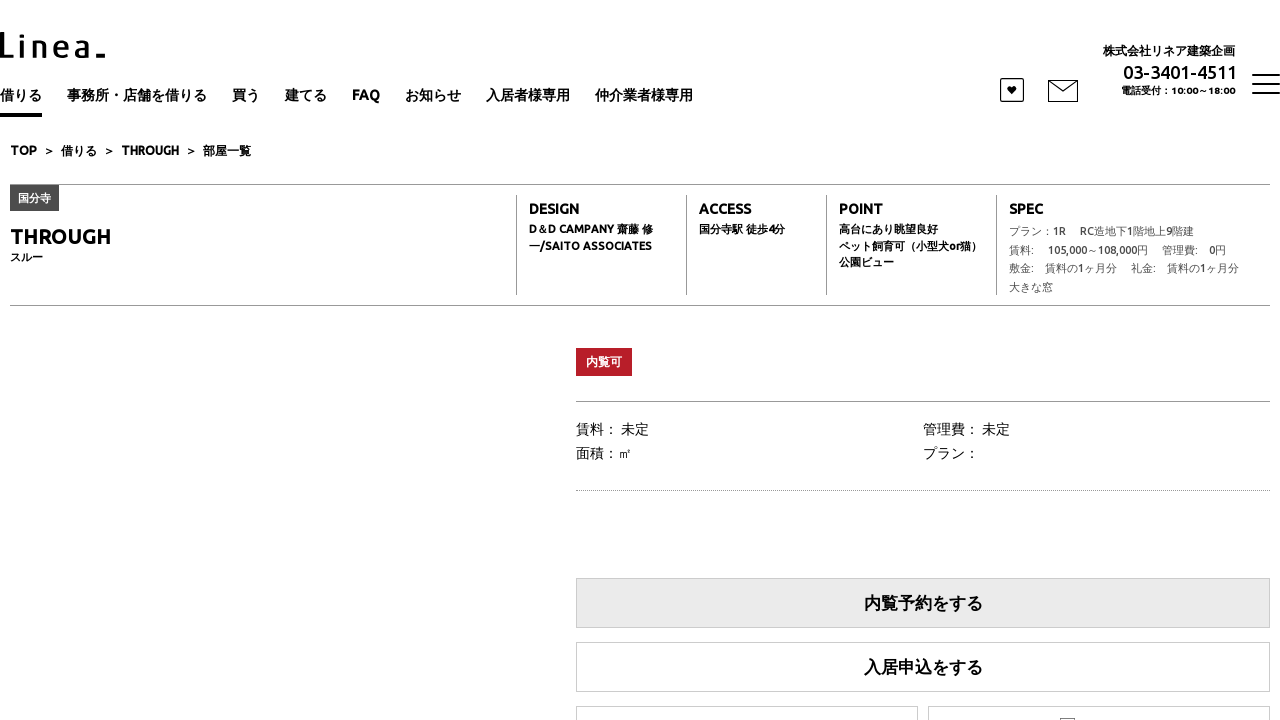

Room 2087 page loaded - DOM content ready
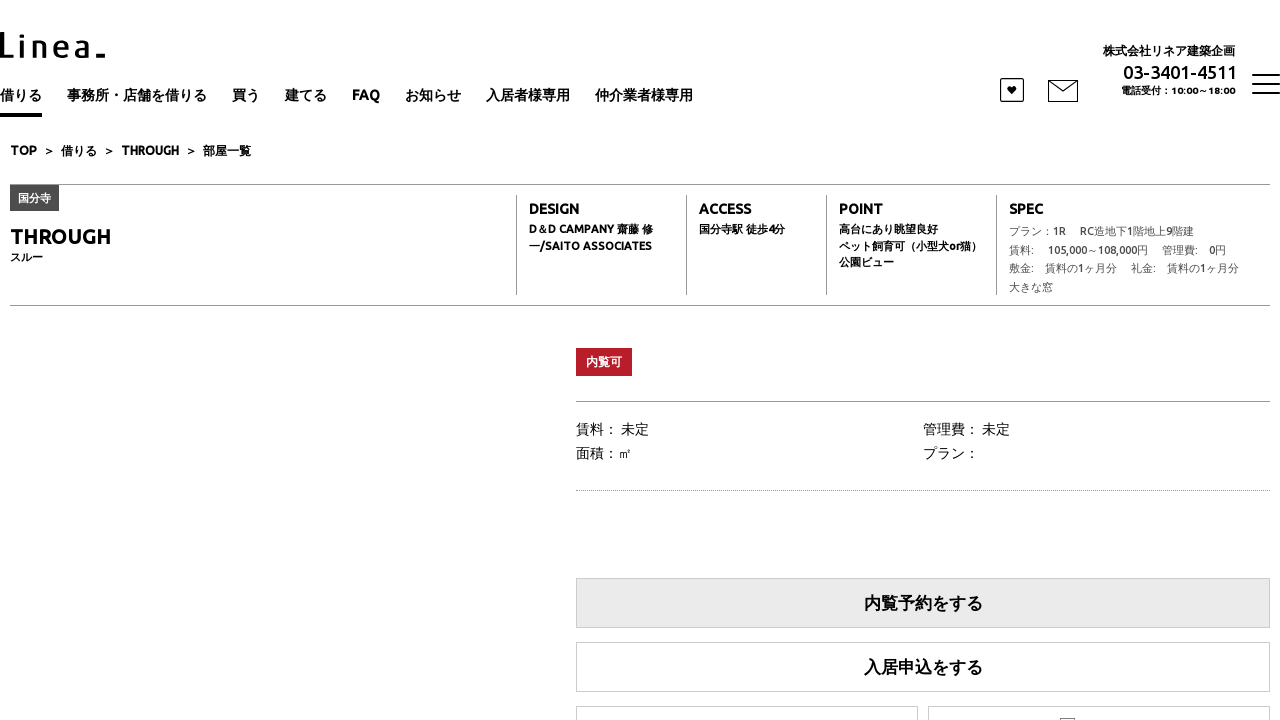

Navigated to room listing page 2088
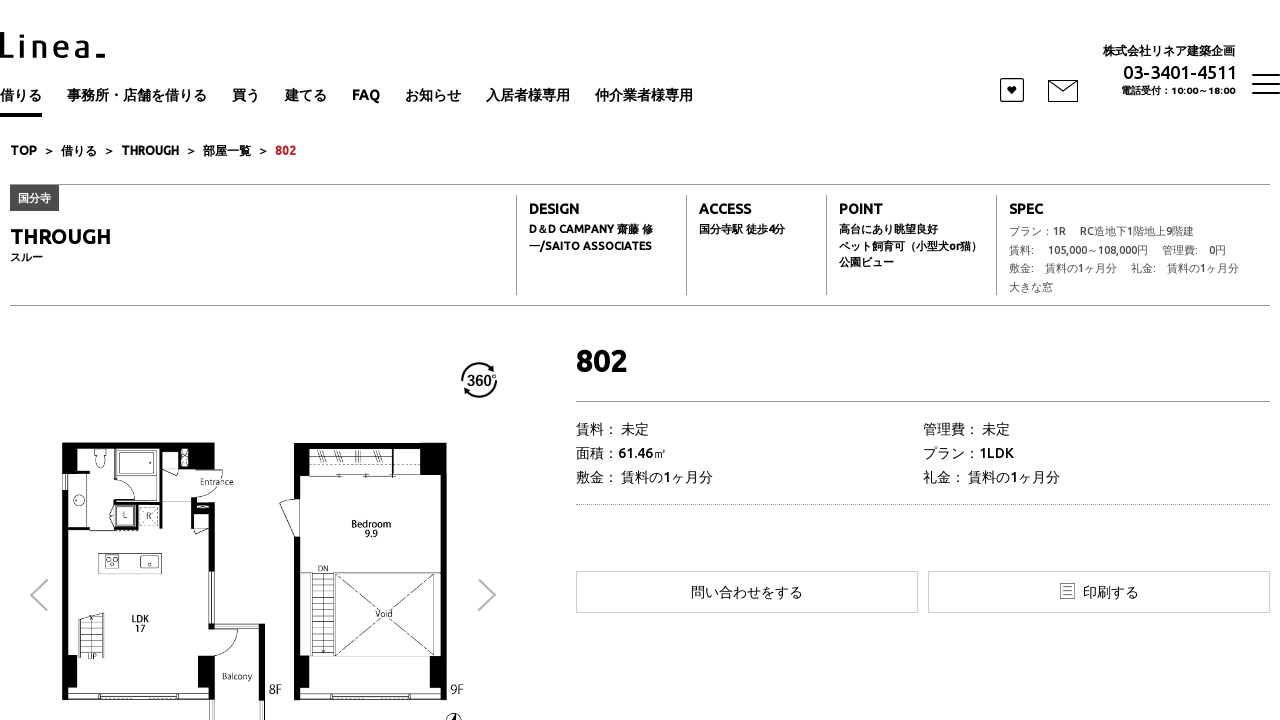

Room 2088 page loaded - DOM content ready
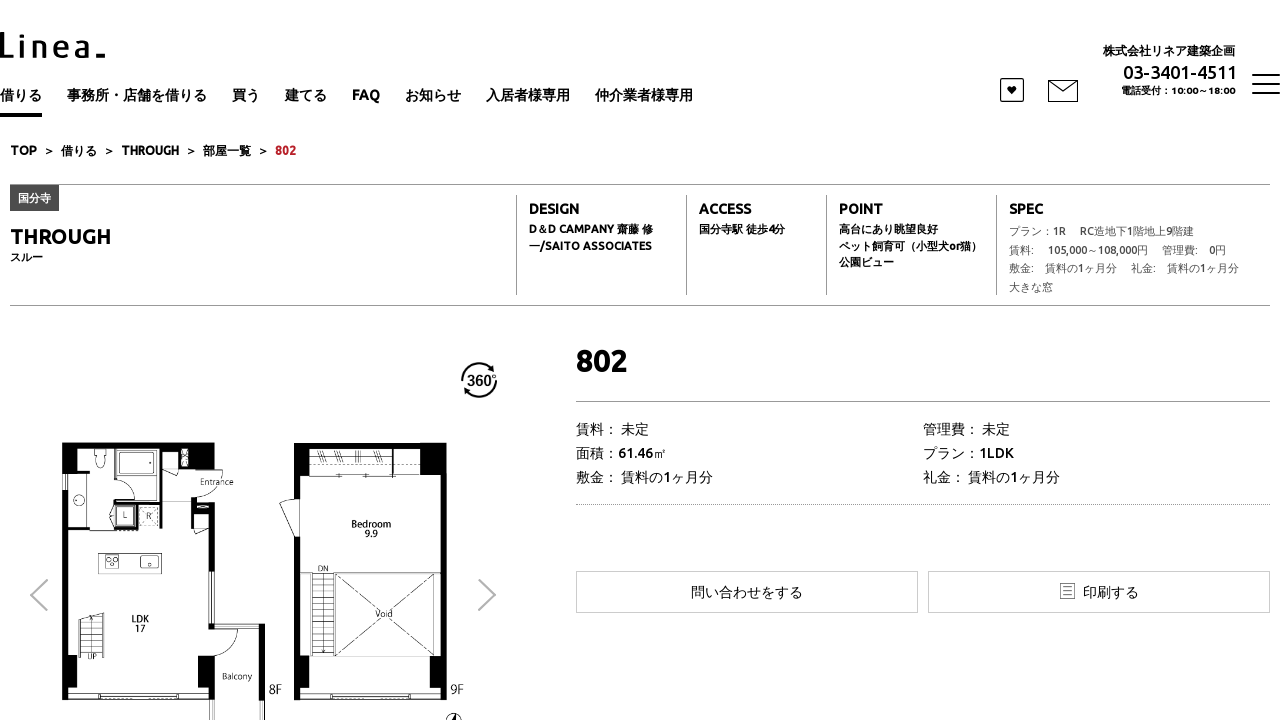

Navigated to room listing page 2089
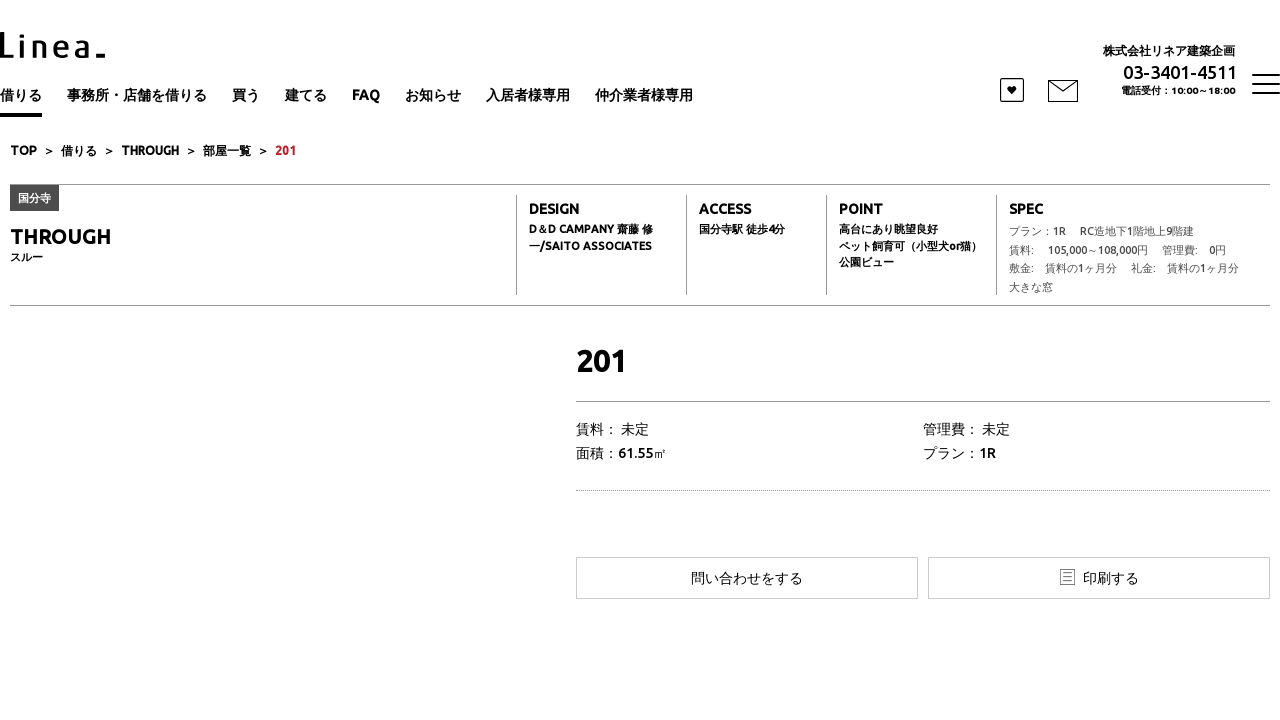

Room 2089 page loaded - DOM content ready
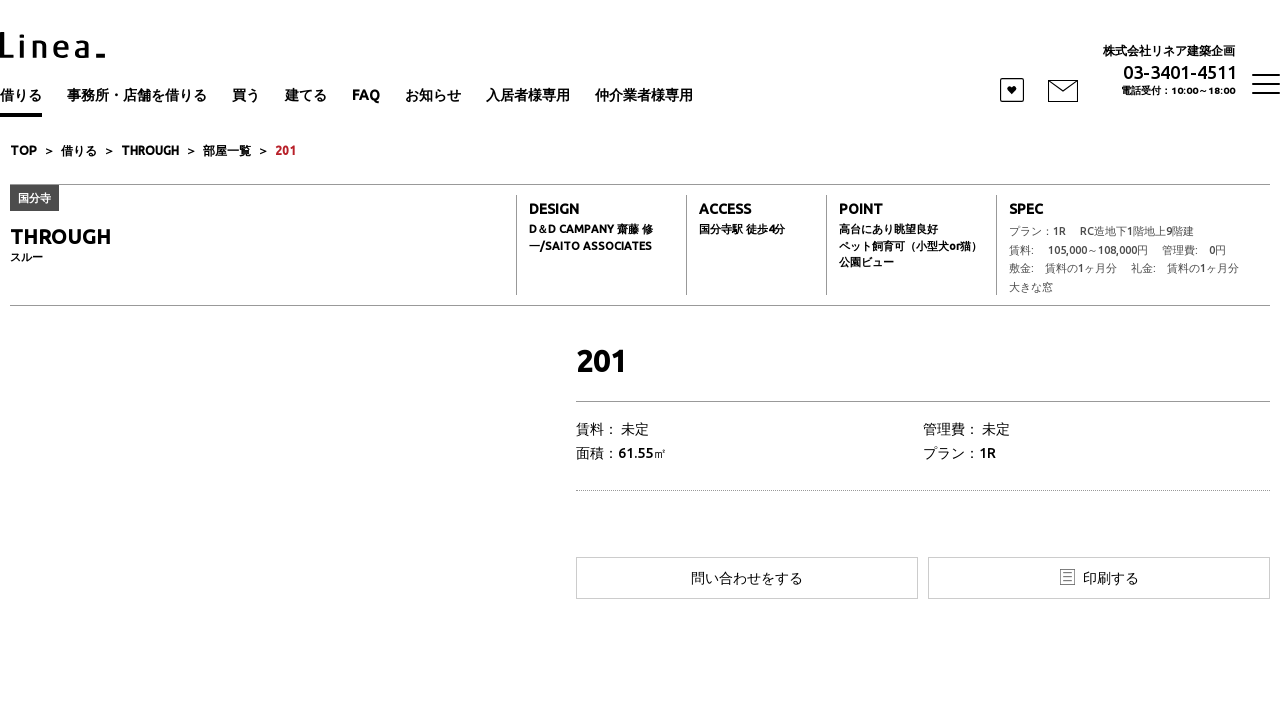

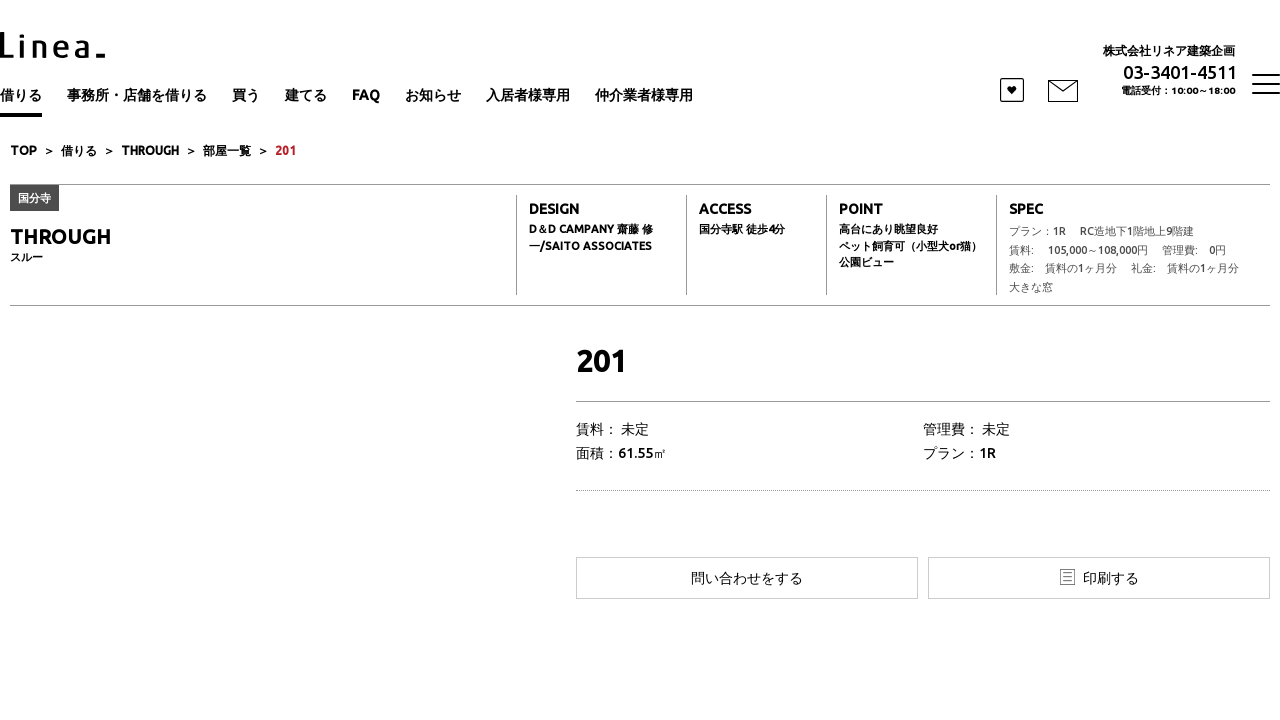